Adds a new todo task and marks it as complete by clicking the checkbox

Starting URL: https://todomvc.com/examples/react/dist/

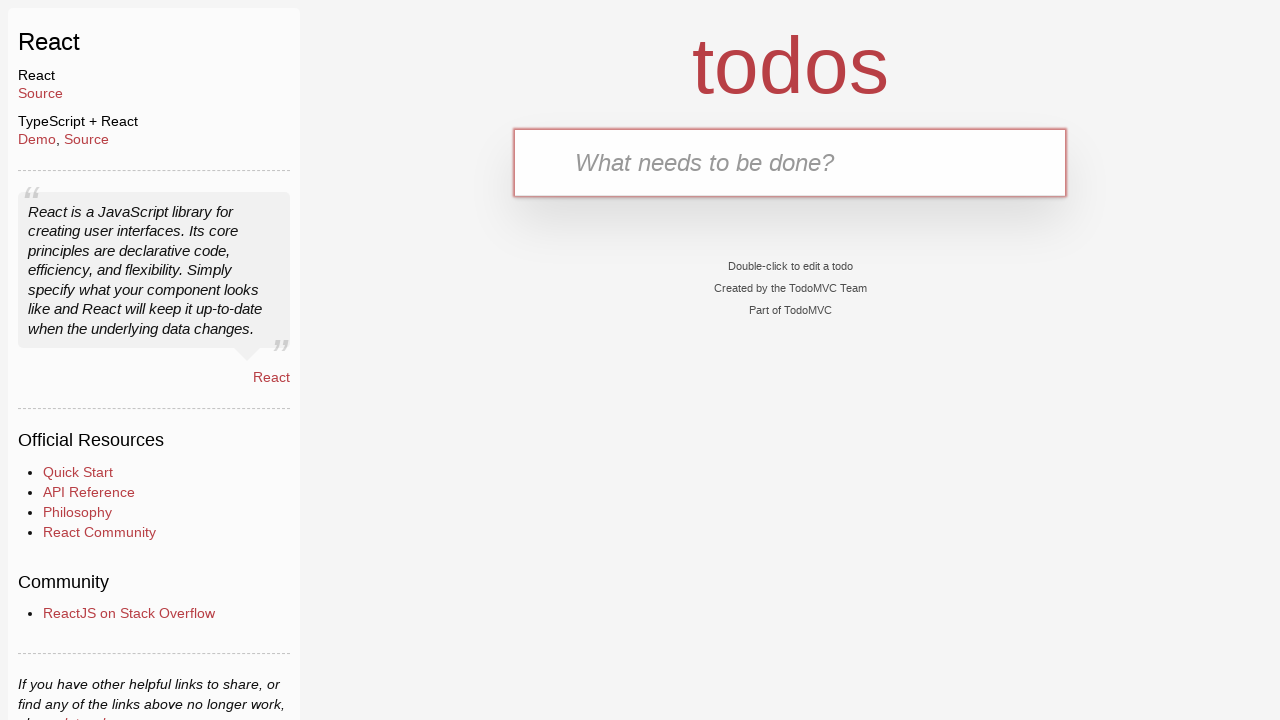

Filled new todo input with 'Buy groceries' on .new-todo
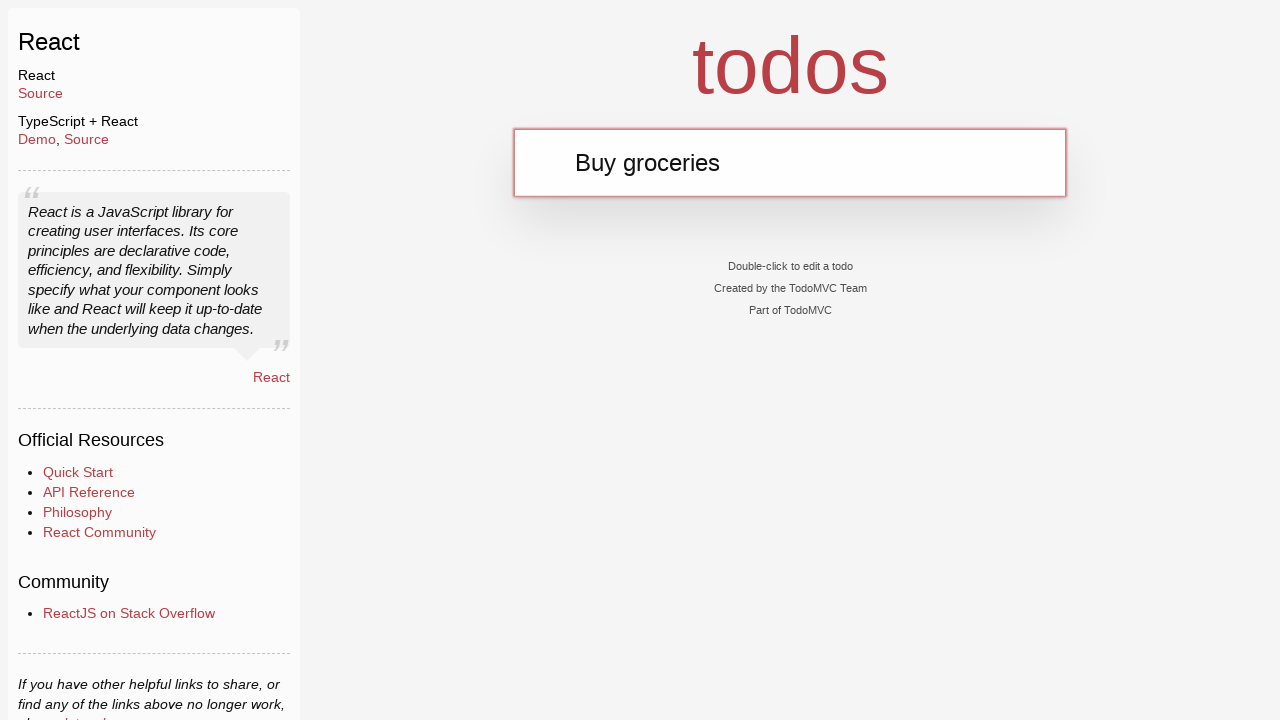

Pressed Enter to add the new todo task on .new-todo
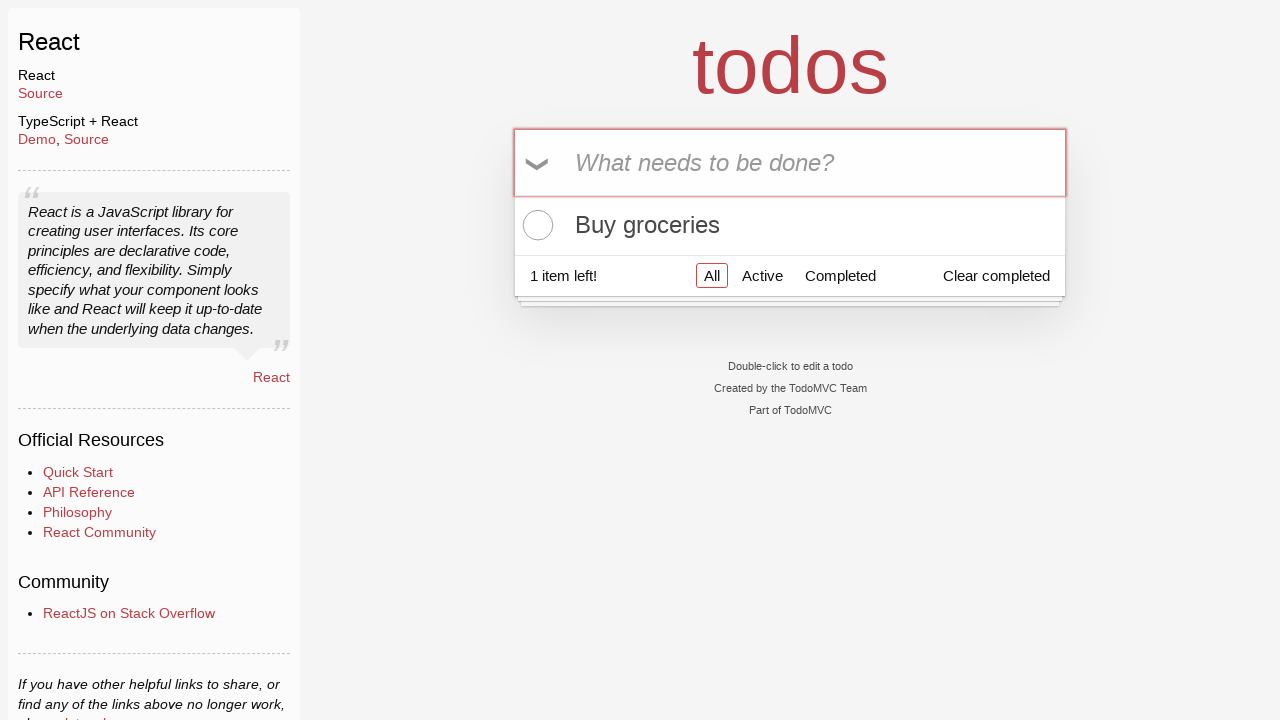

Clicked checkbox to mark task as complete at (535, 225) on .todo-list li .toggle
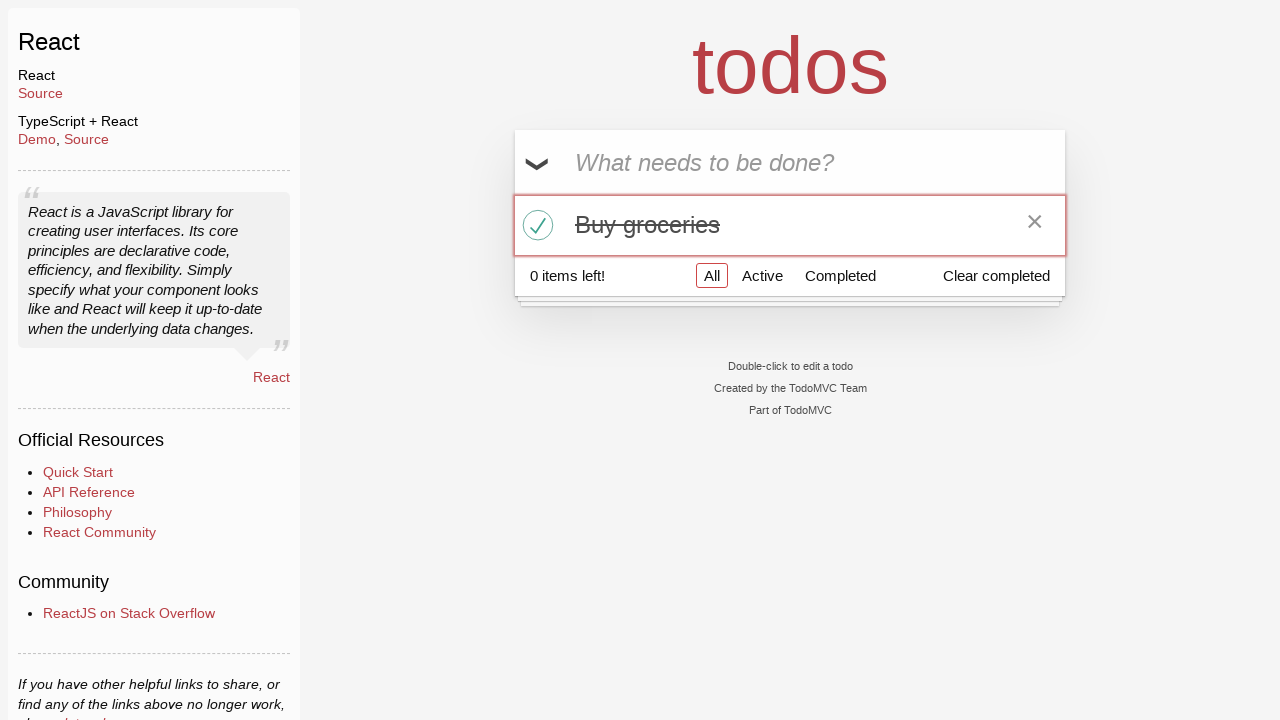

Task marked as completed and element with completed class appeared
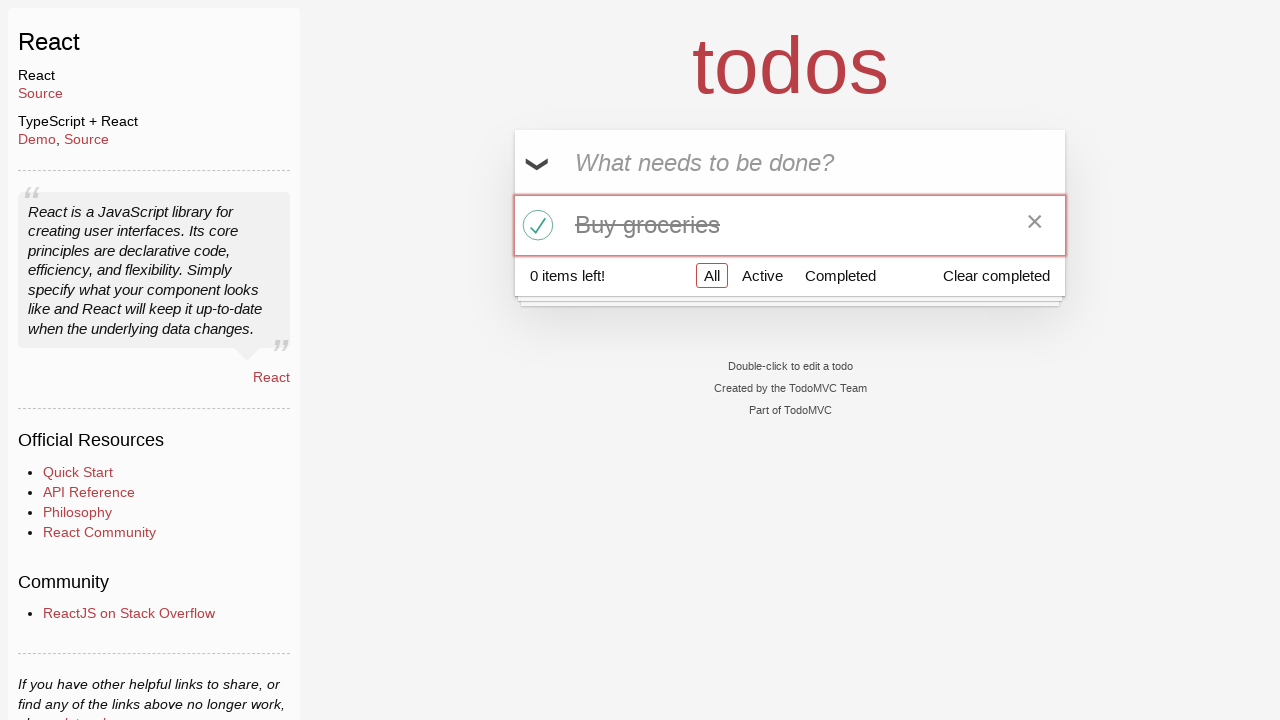

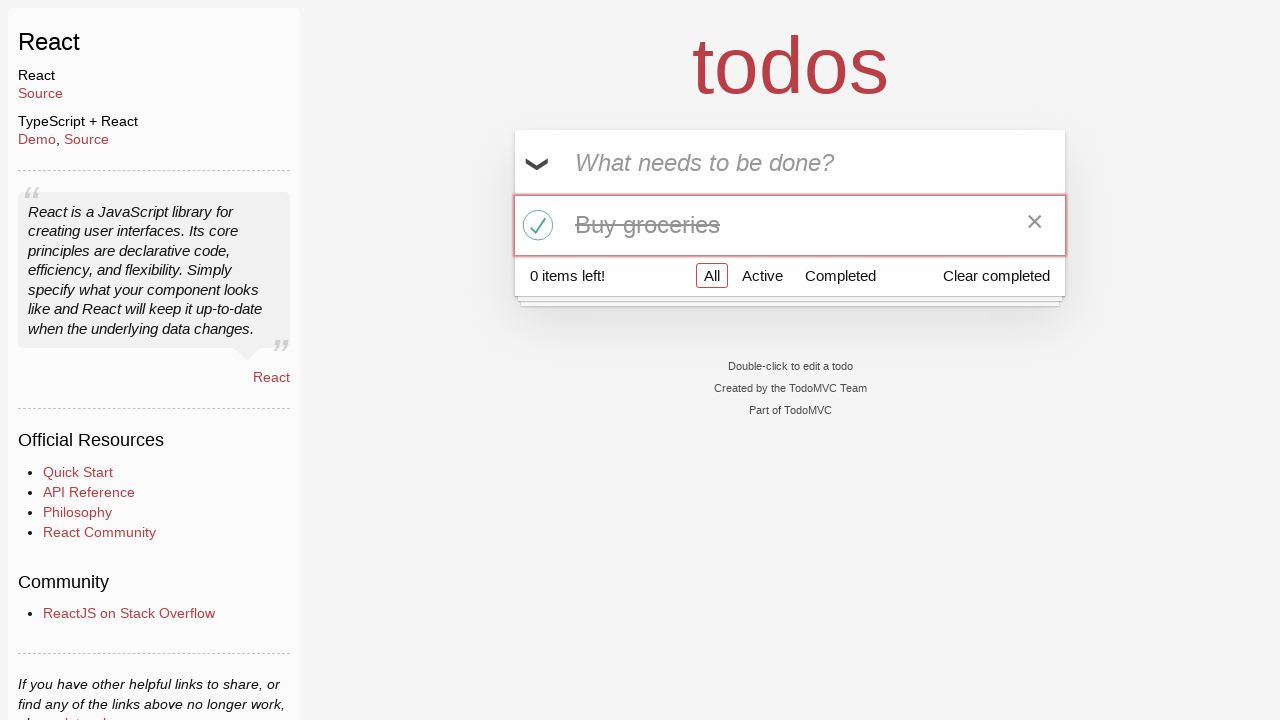